Navigates to Python.org homepage and verifies that the event widget with upcoming events is displayed and contains event links

Starting URL: https://python.org

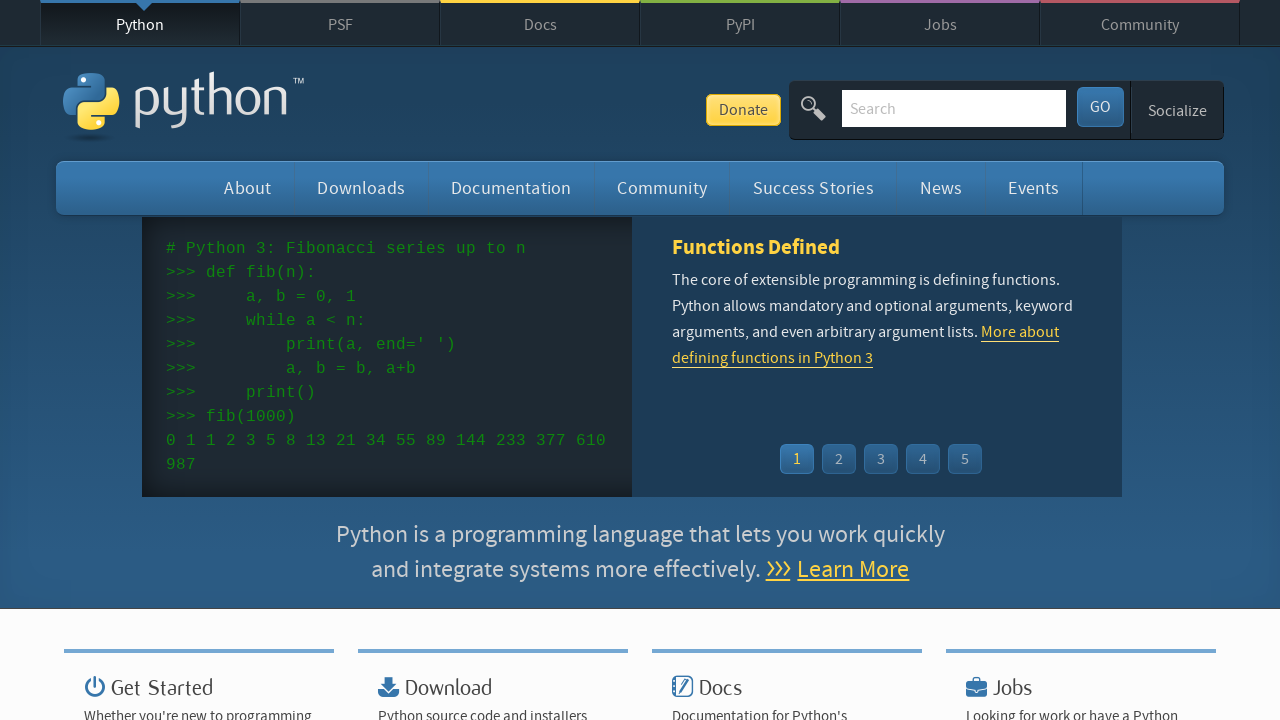

Navigated to Python.org homepage
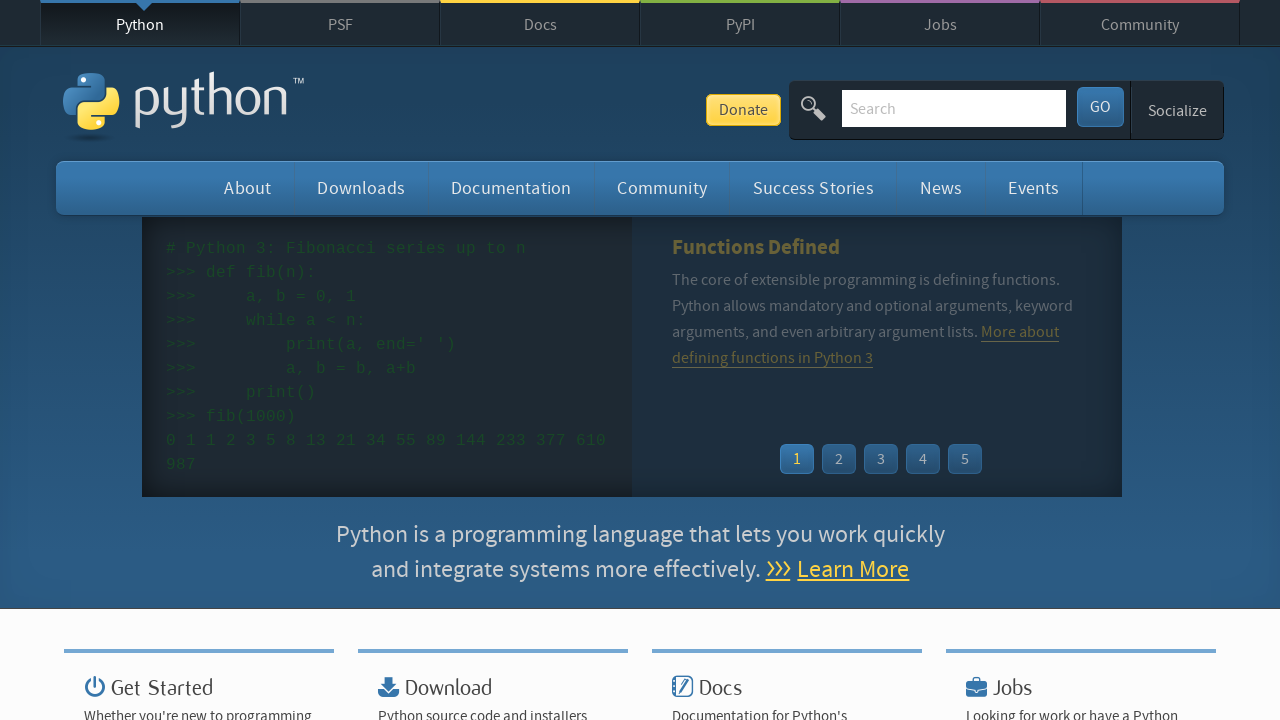

Event widget loaded with event links
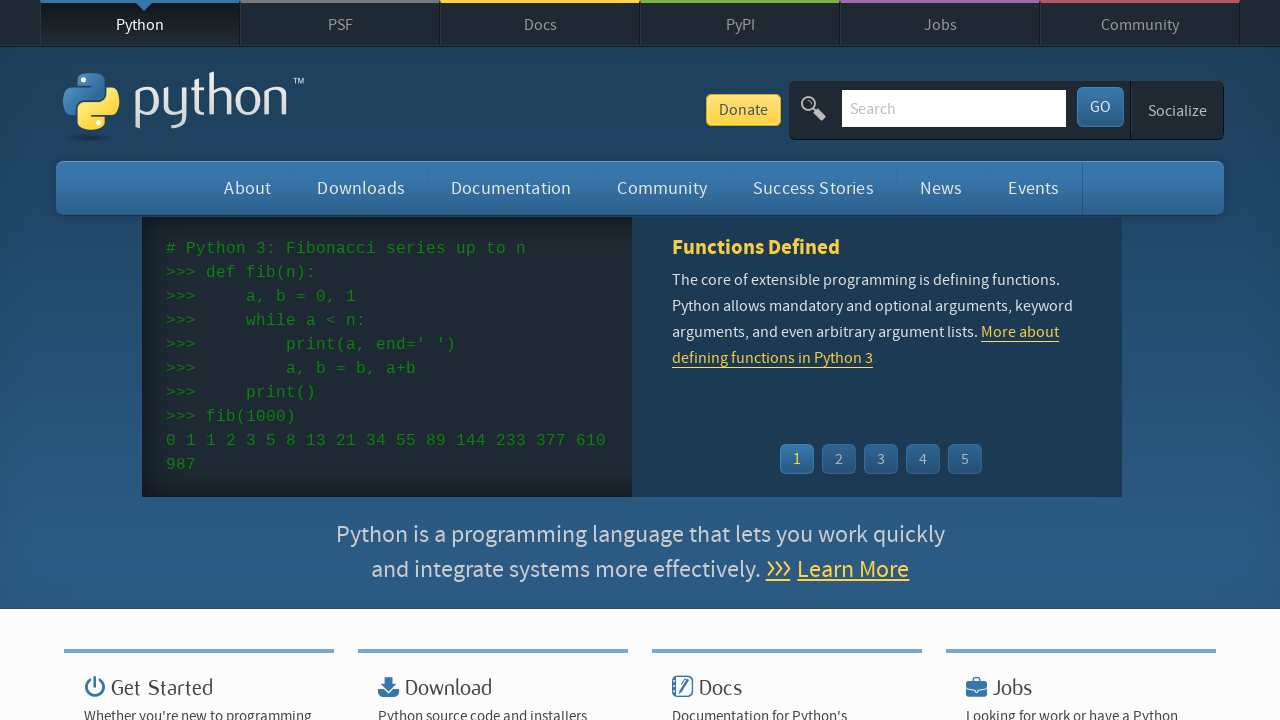

Located all event links in the widget
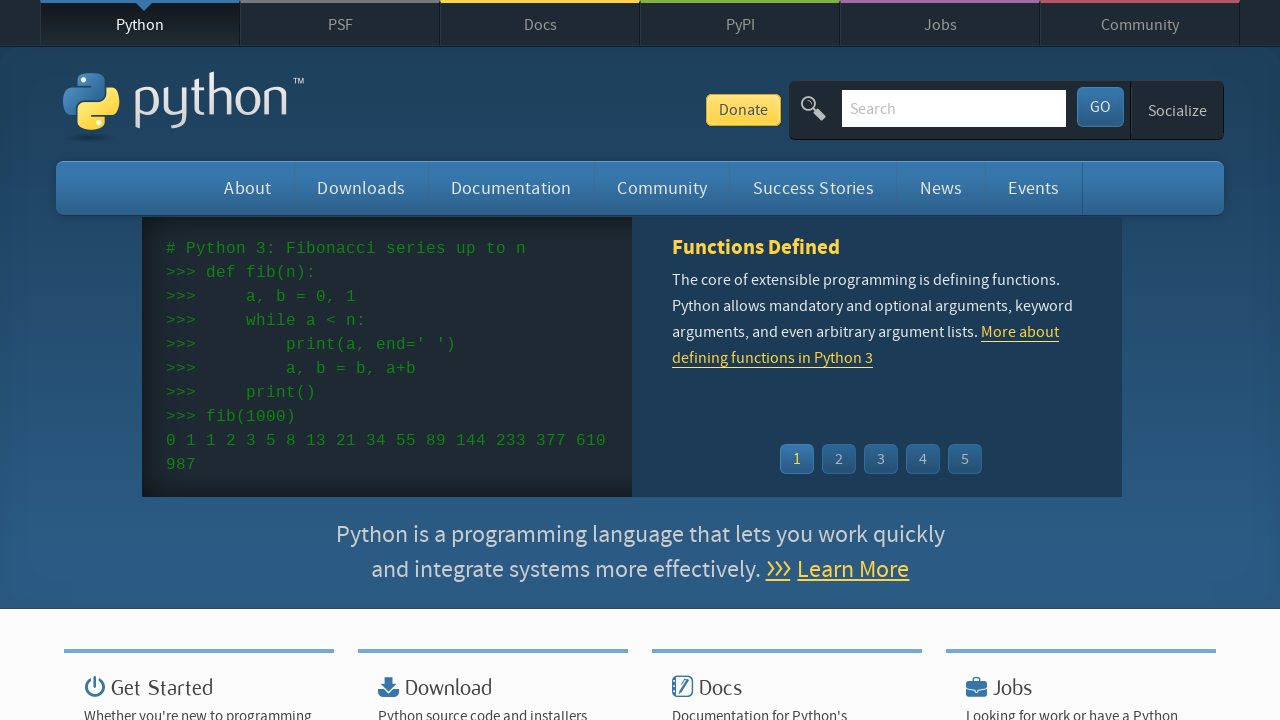

Verified that at least one event link exists in the widget
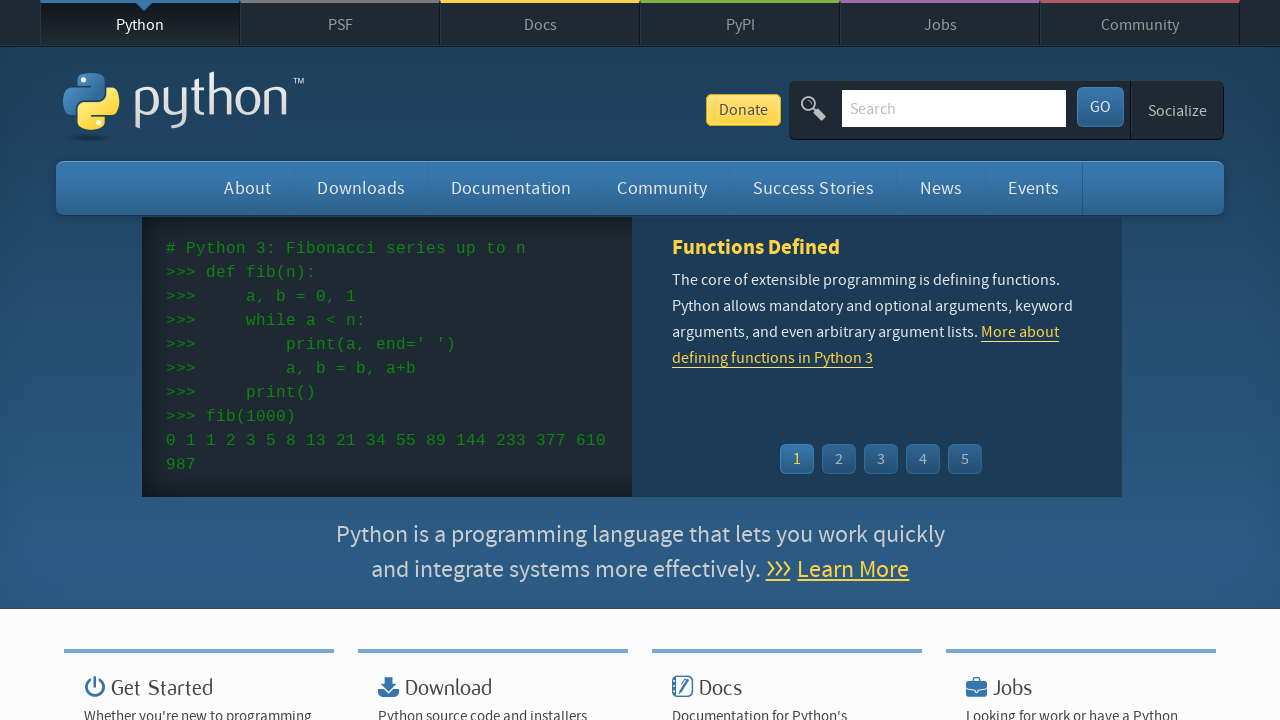

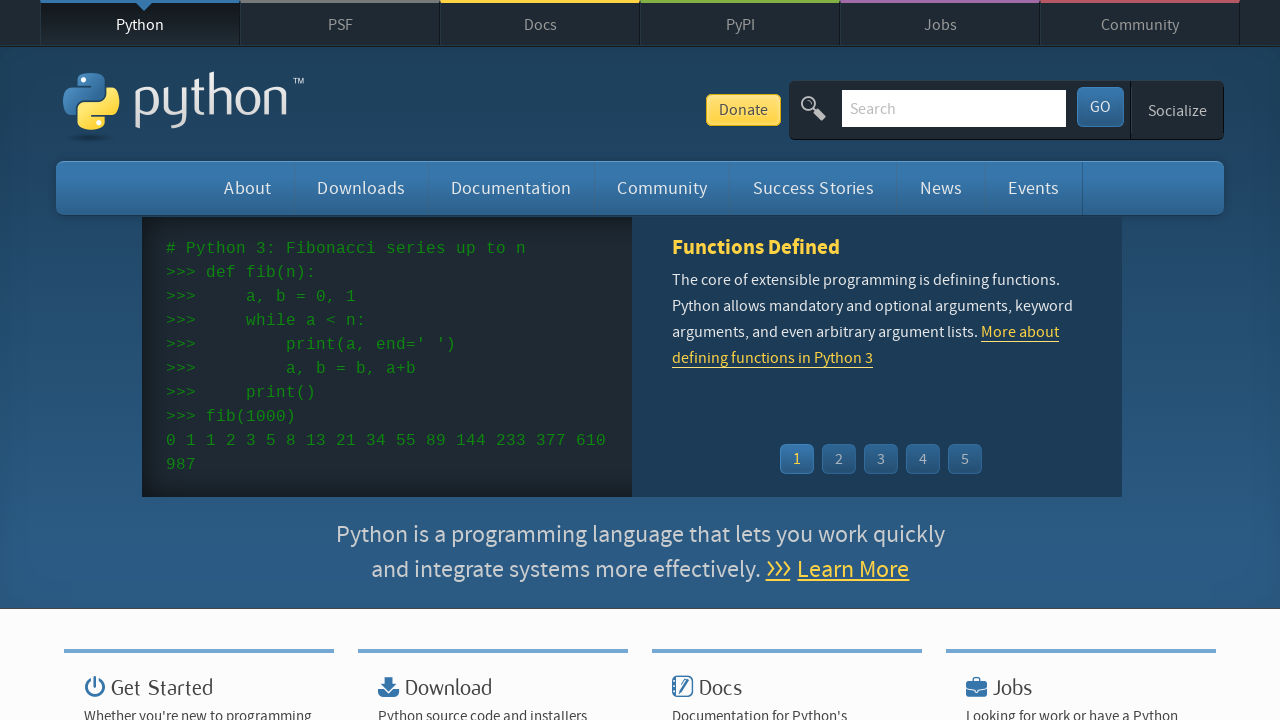